Tests iframe switching functionality by navigating to jQuery UI demo site, switching to an iframe to interact with autocomplete field, then switching back to click another link

Starting URL: https://jqueryui.com

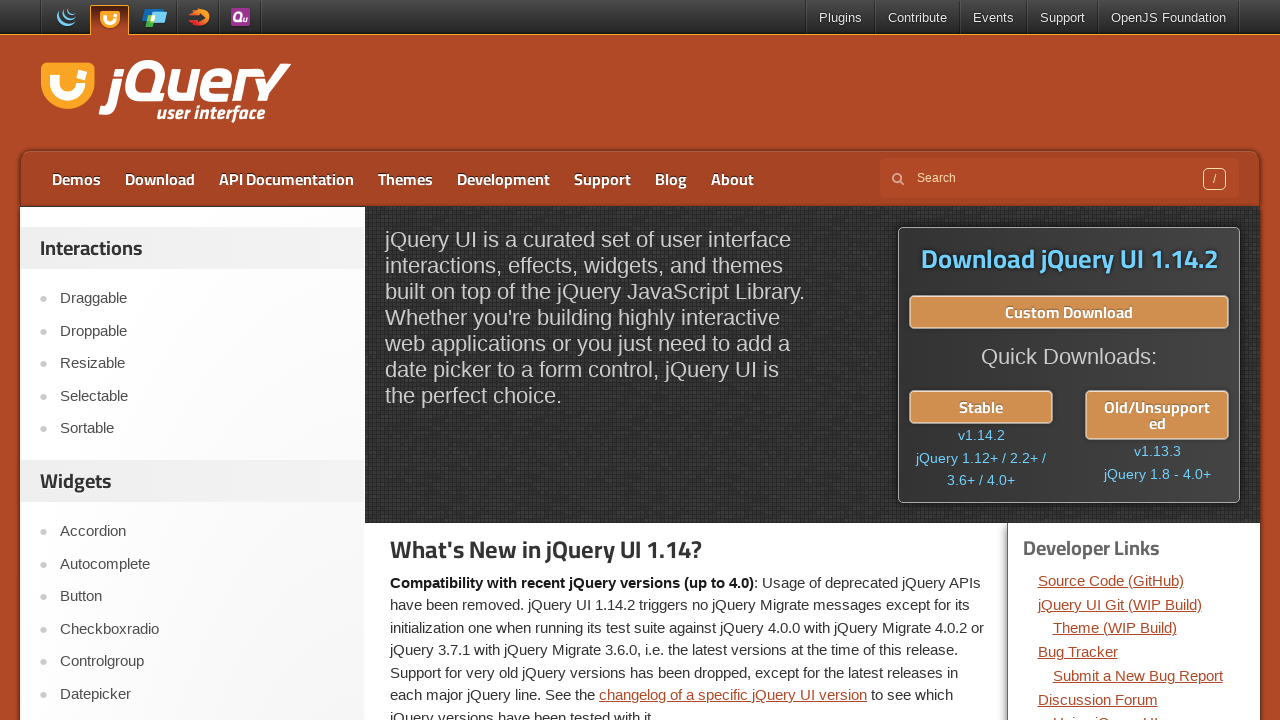

Clicked on Autocomplete link at (202, 564) on a:text('Autocomplete')
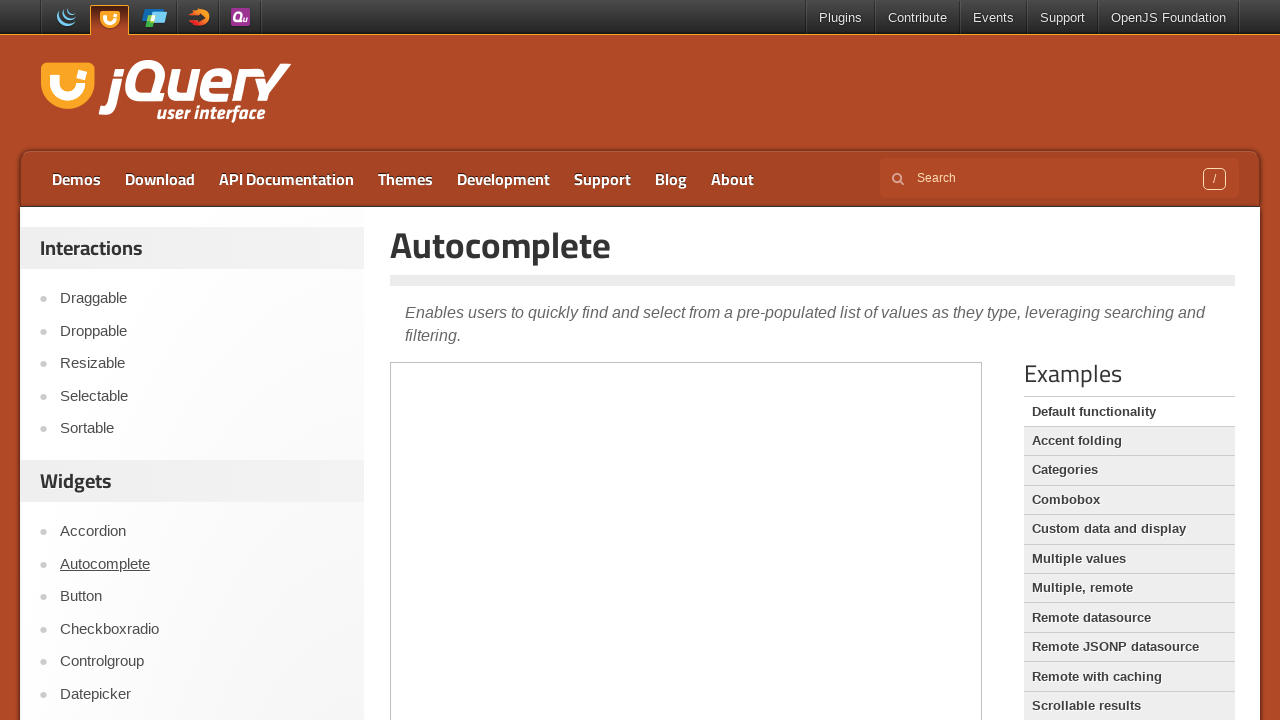

Switched to iframe and filled autocomplete field with 'Selenium' on iframe >> nth=0 >> internal:control=enter-frame >> #tags
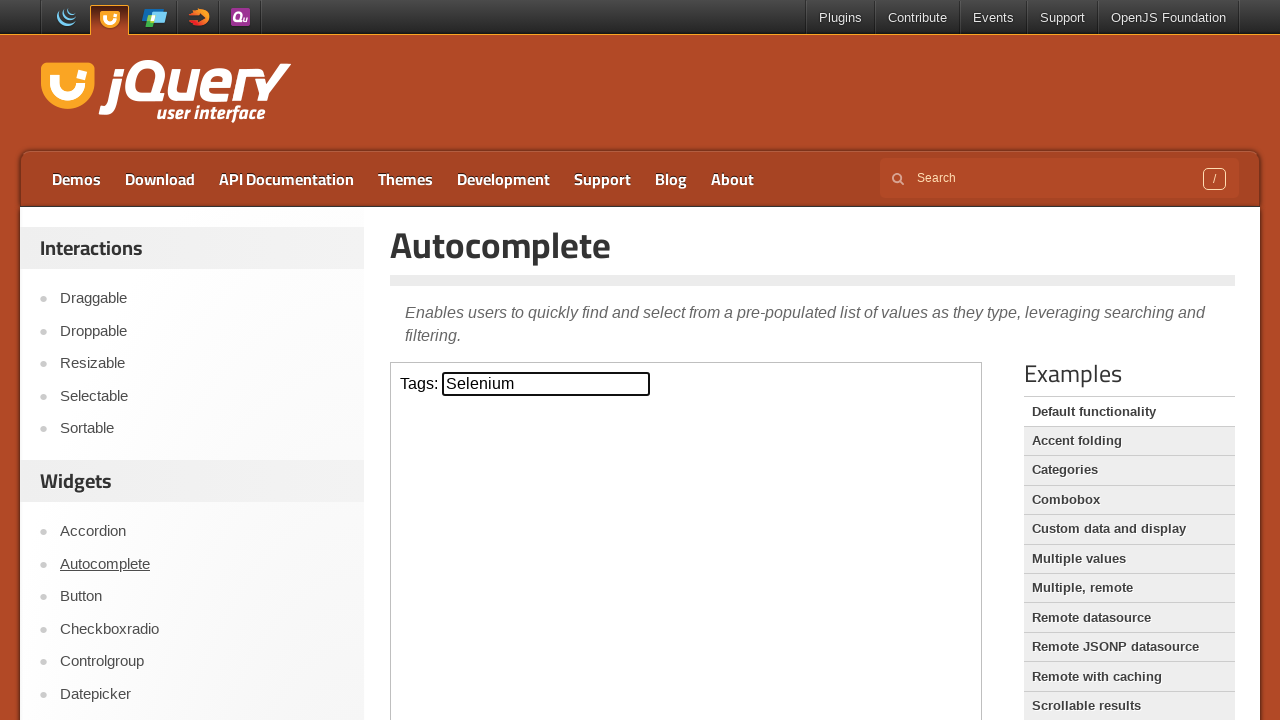

Waited 2 seconds for autocomplete action to complete
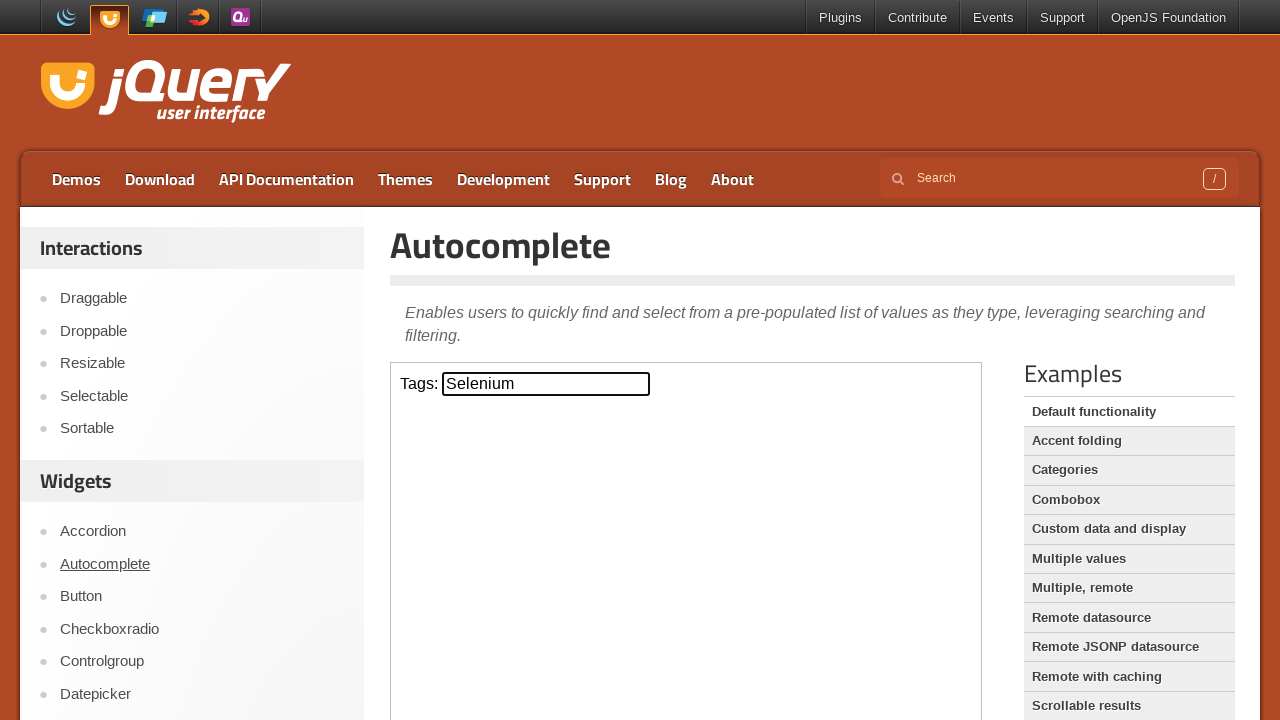

Clicked on Draggable link in main context at (202, 299) on a:text('Draggable')
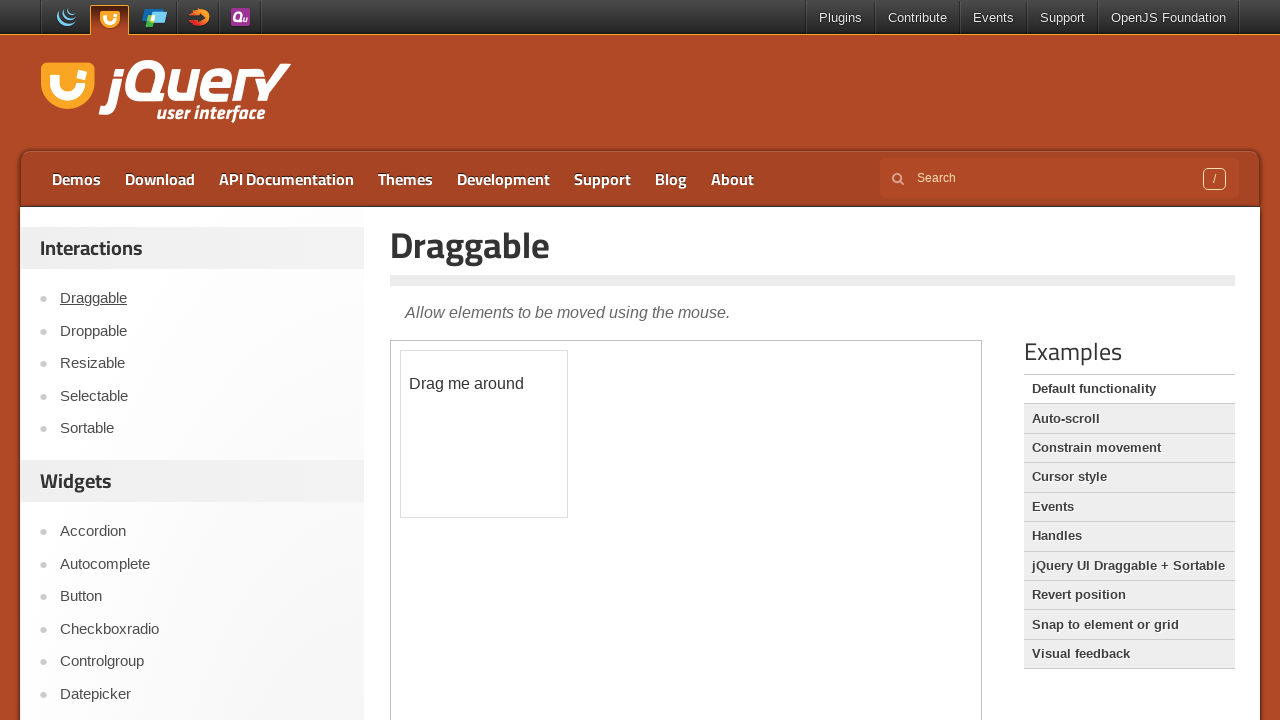

Waited 2 seconds to see Draggable demo load
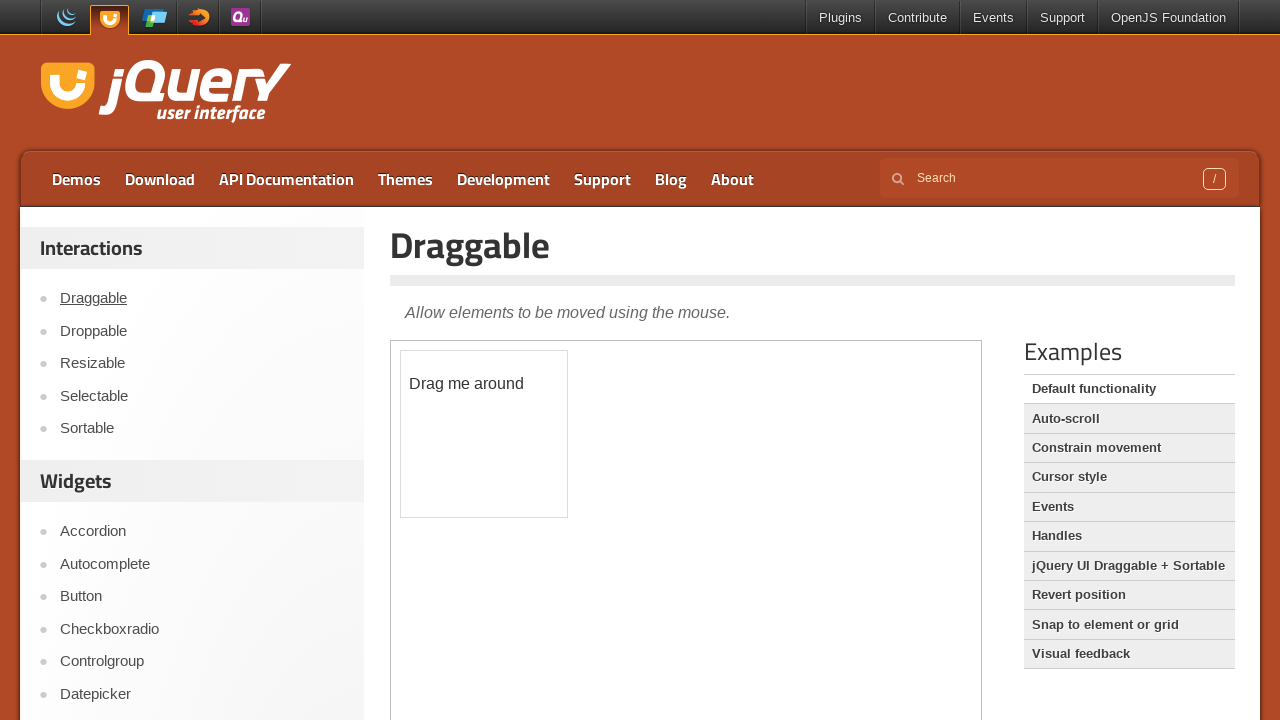

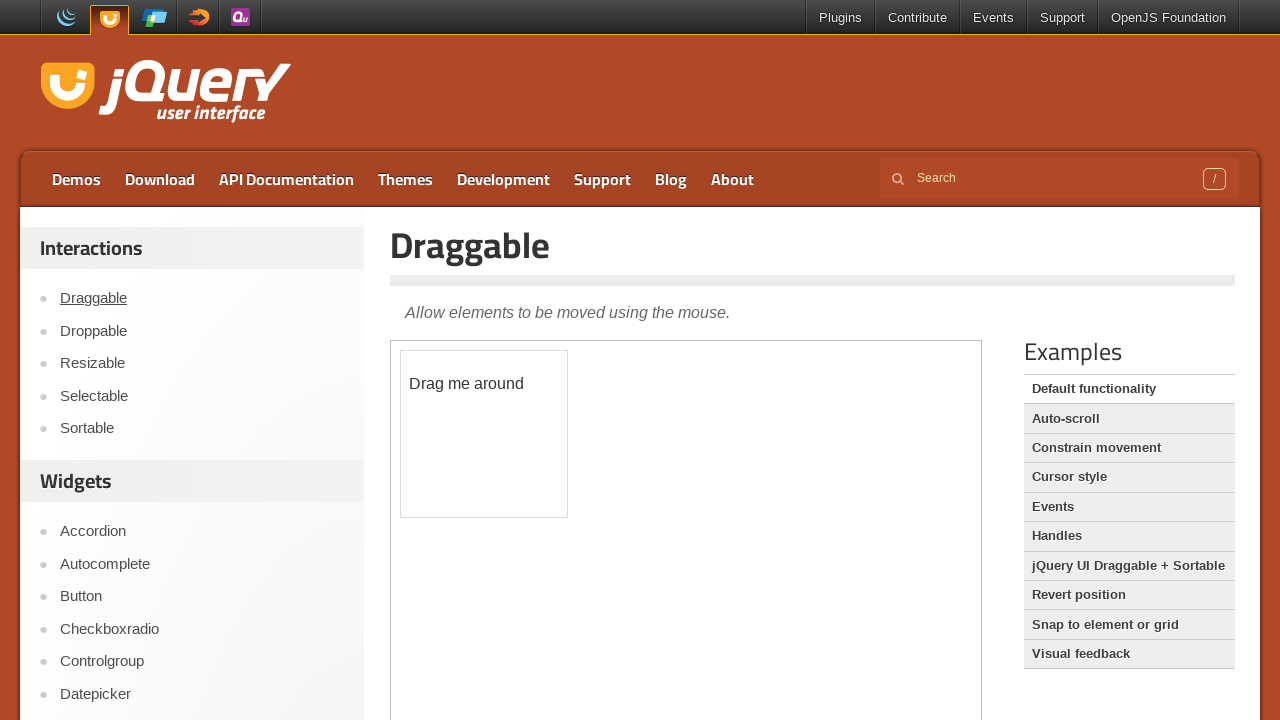